Fills out a simple form with first name, last name, city, and country fields, then submits the form by clicking a button.

Starting URL: http://suninjuly.github.io/simple_form_find_task.html

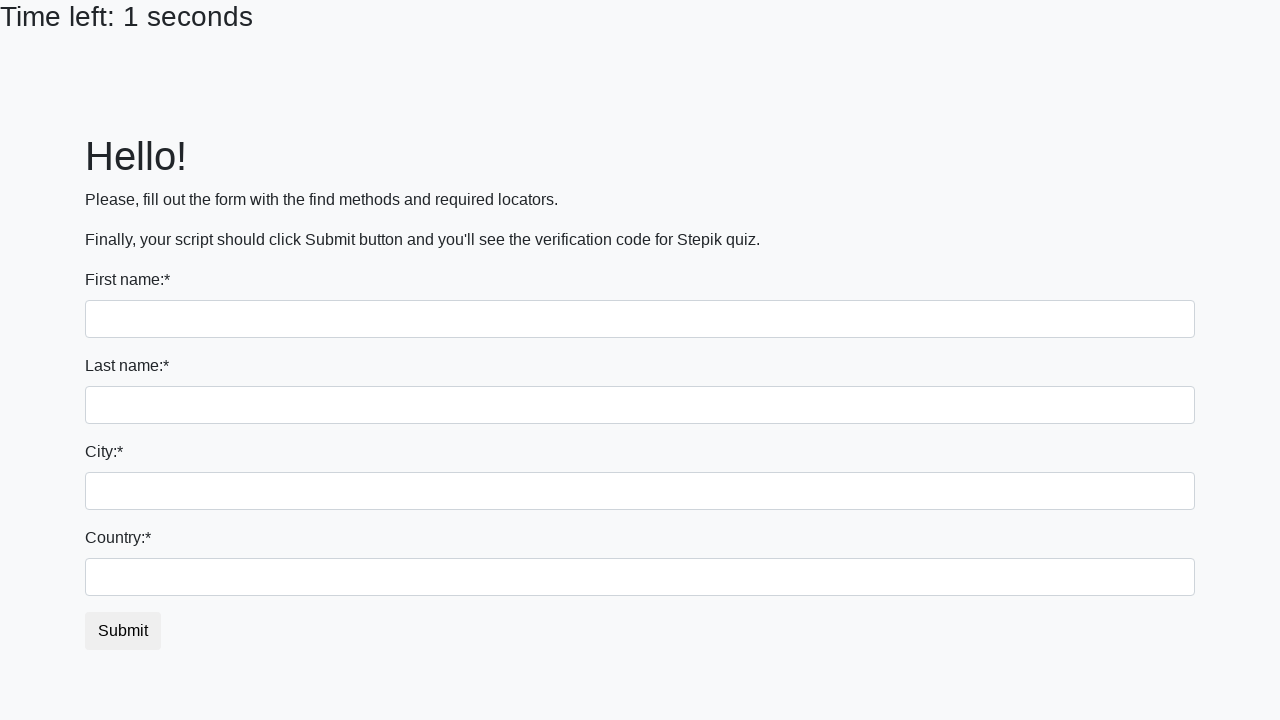

Filled first name field with 'Ivan' on input:first-of-type
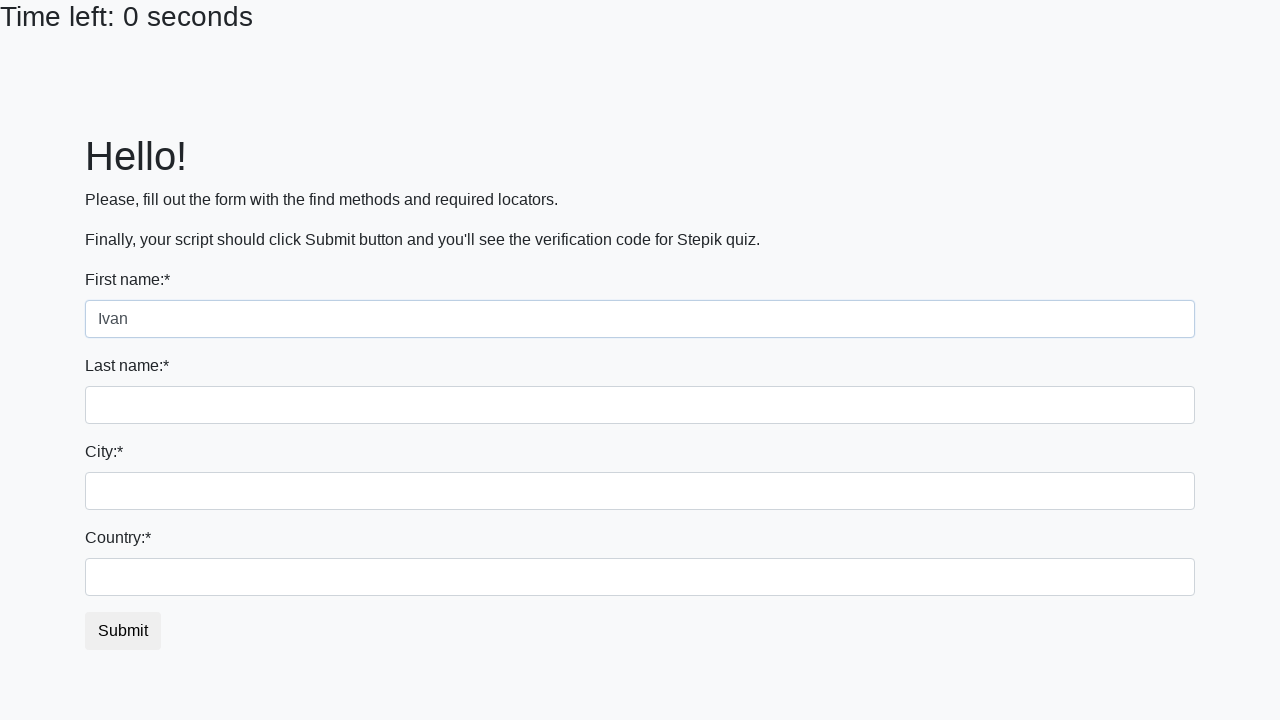

Filled last name field with 'Petrov' on input[name='last_name']
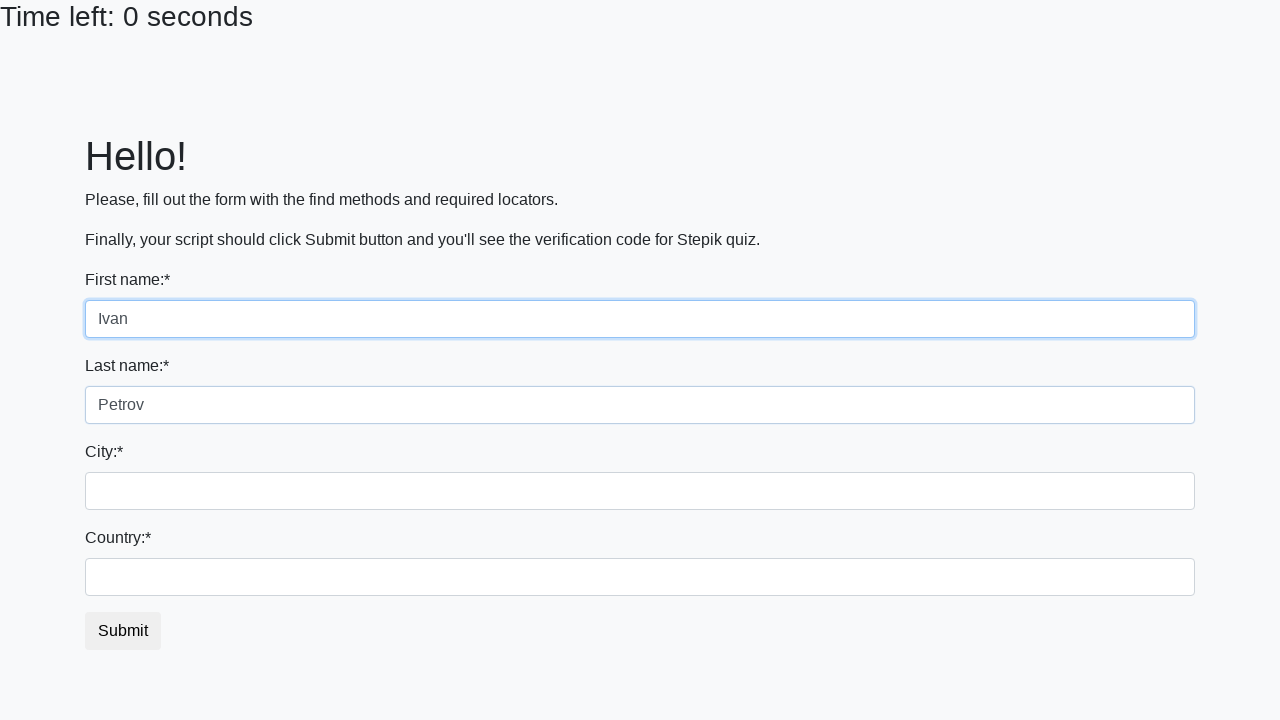

Filled city field with 'Smolensk' on input.city
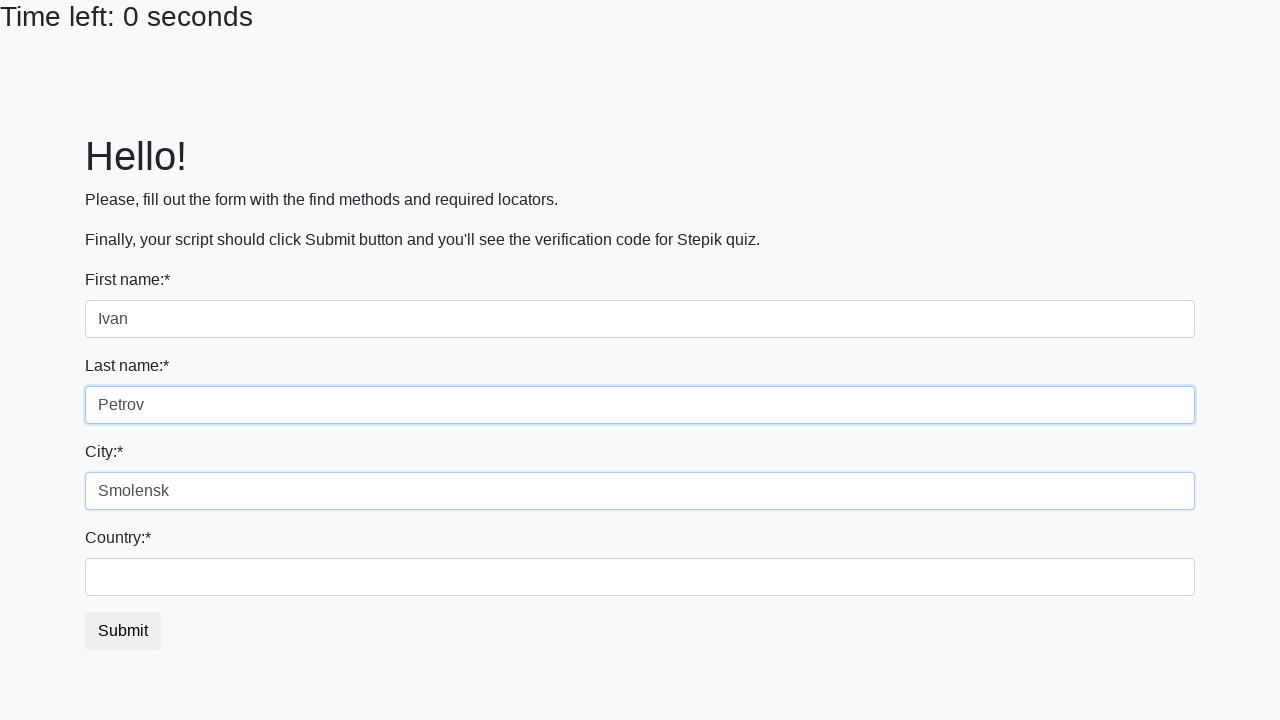

Filled country field with 'Russia' on #country
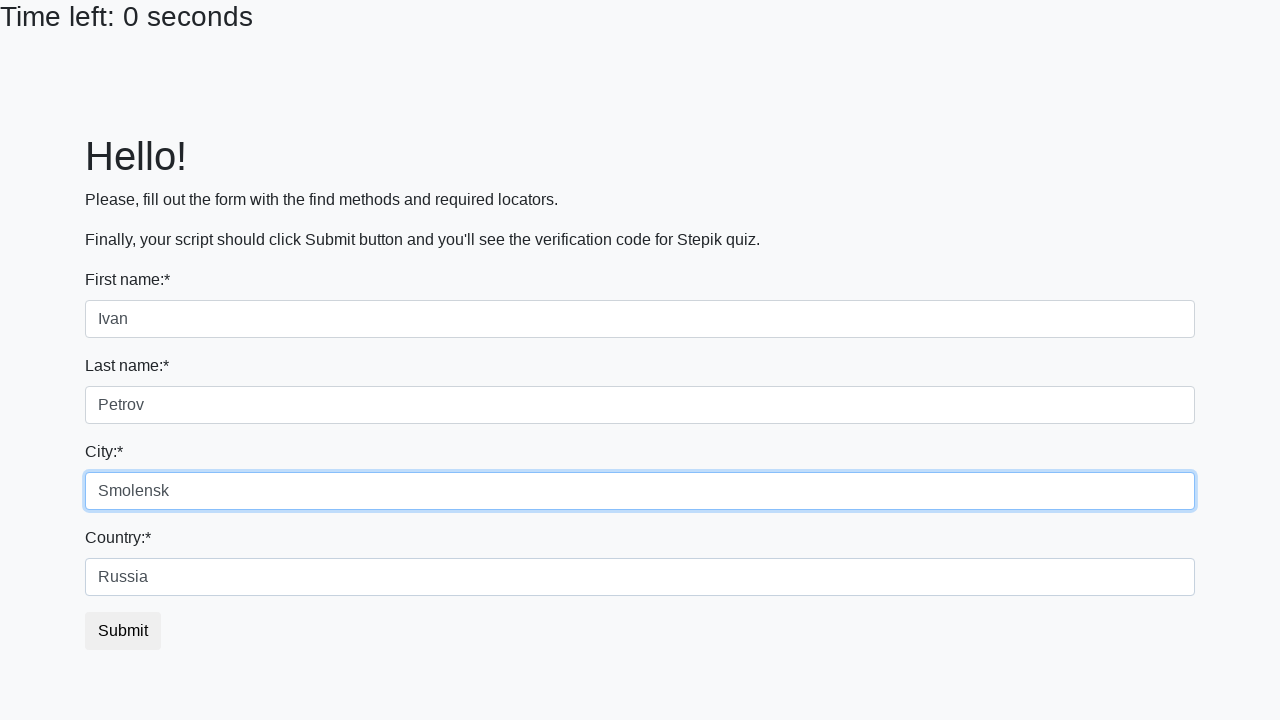

Clicked submit button to submit the form at (123, 631) on button.btn
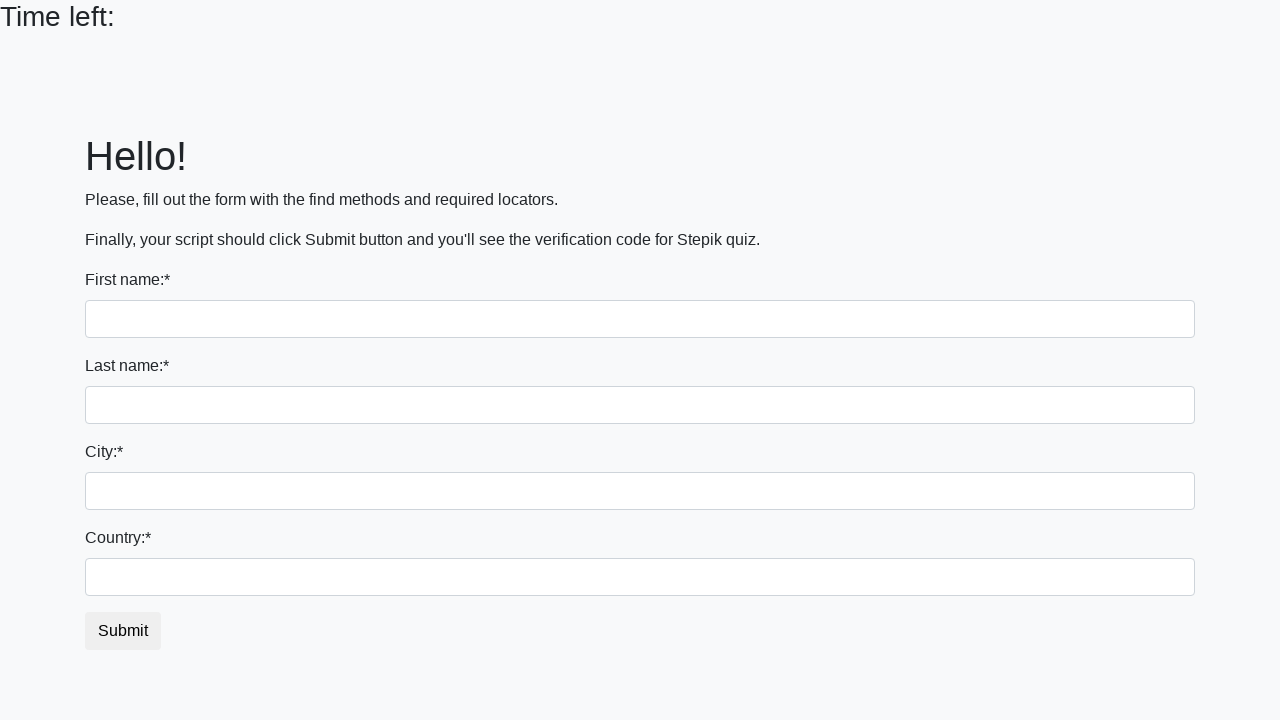

Waited for form submission result
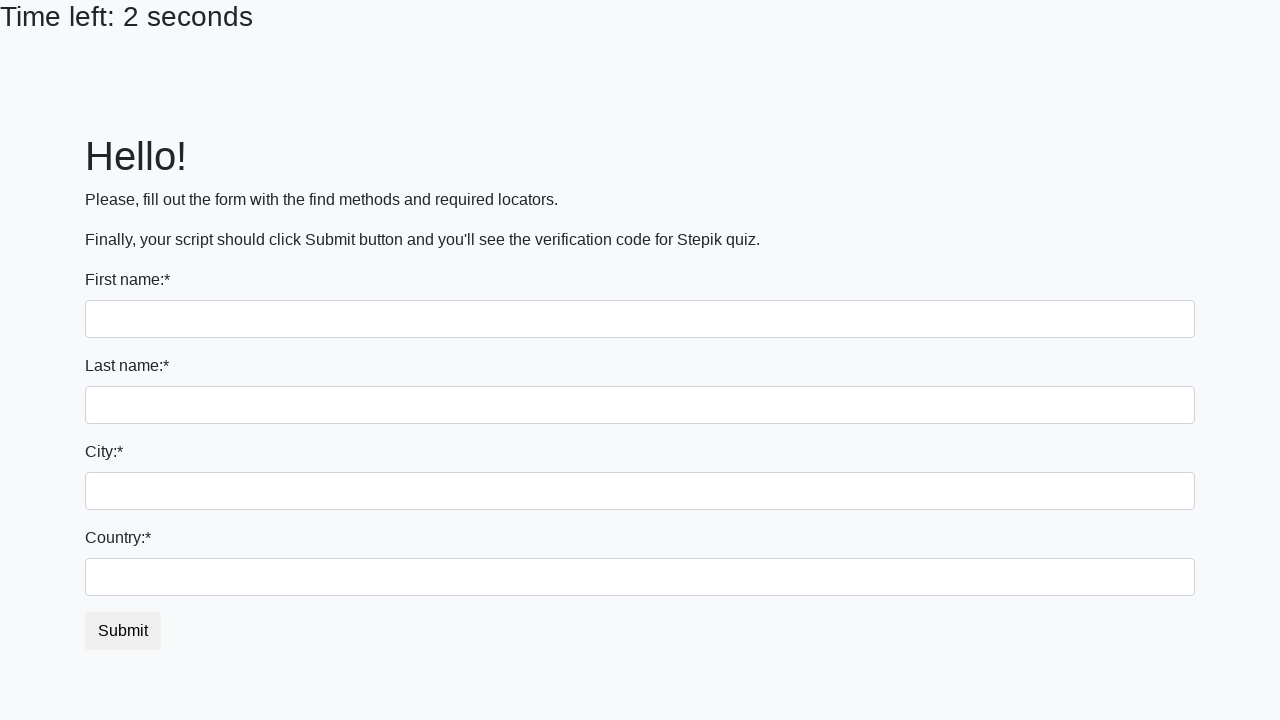

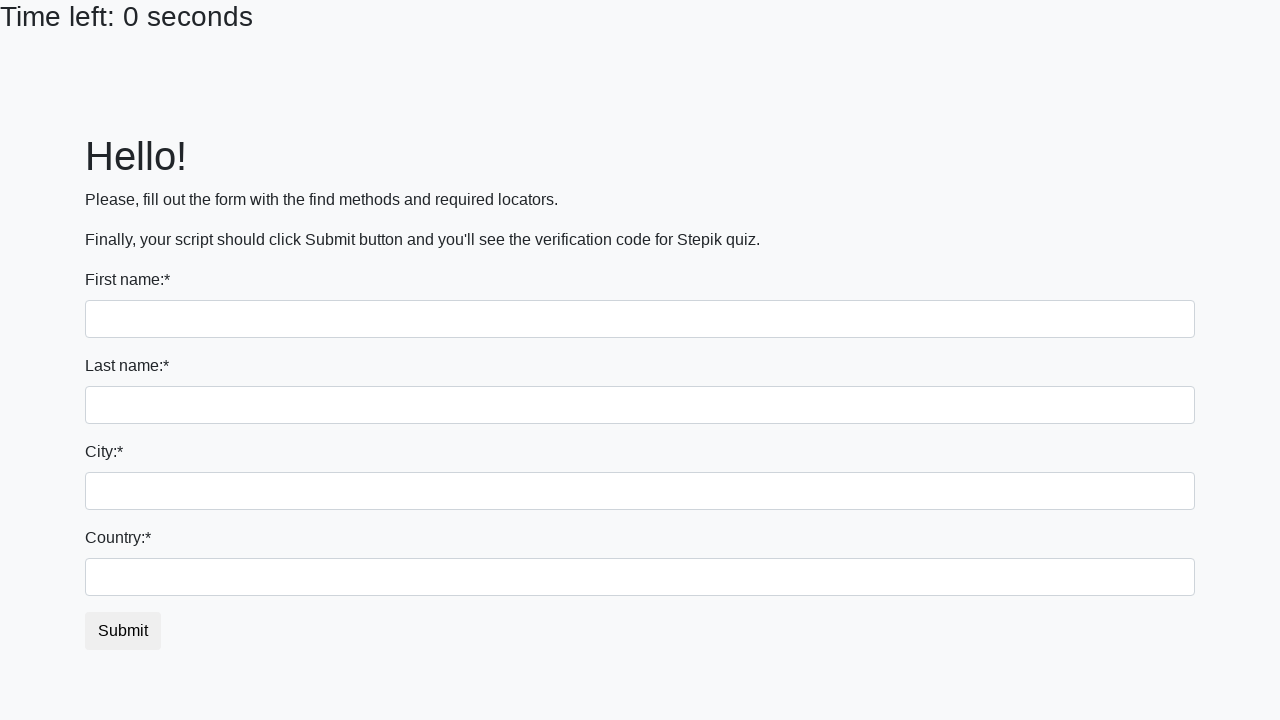